Tests that navigation links exist on the home page by checking for anchor tags

Starting URL: https://toneop.care/

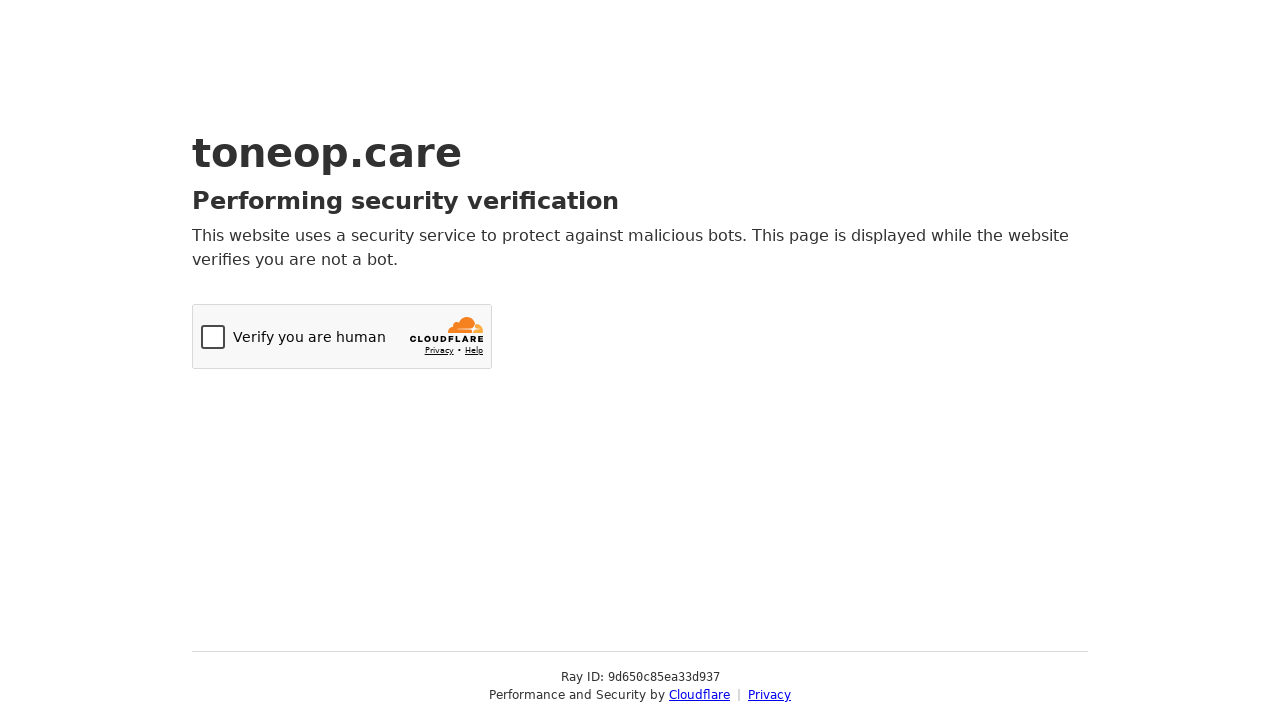

Navigated to https://toneop.care/
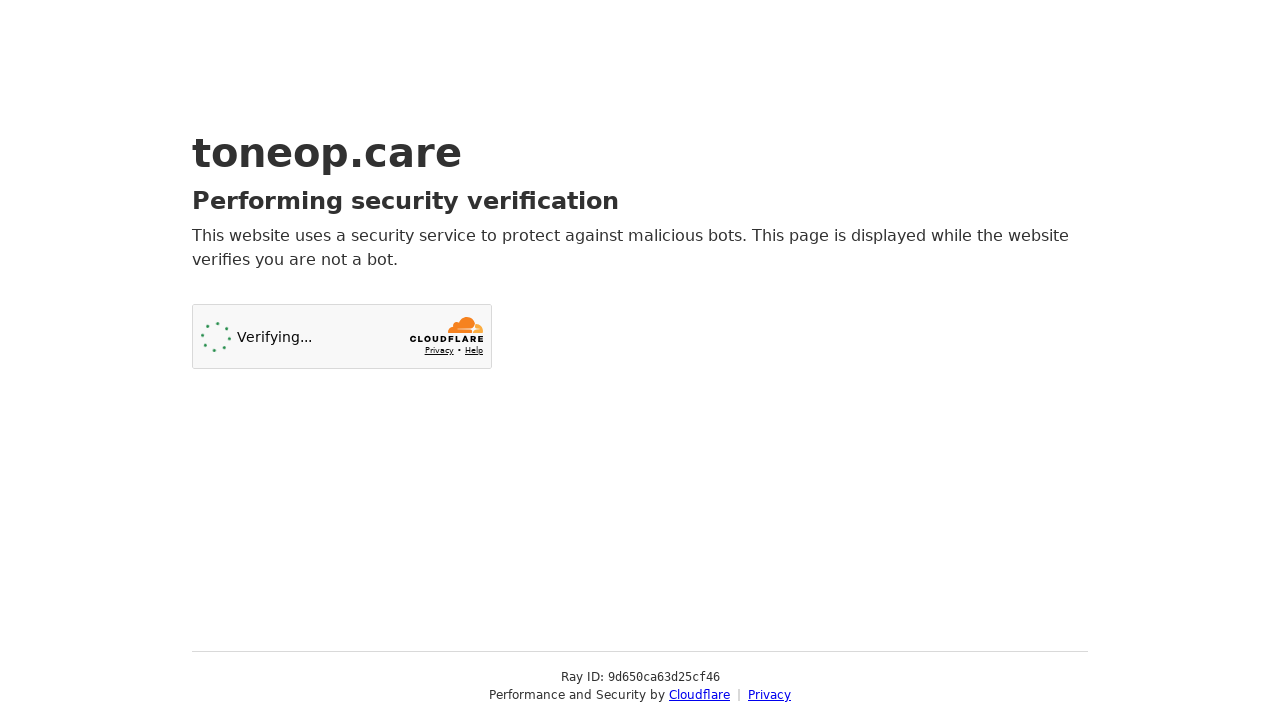

Located all anchor tags on the home page
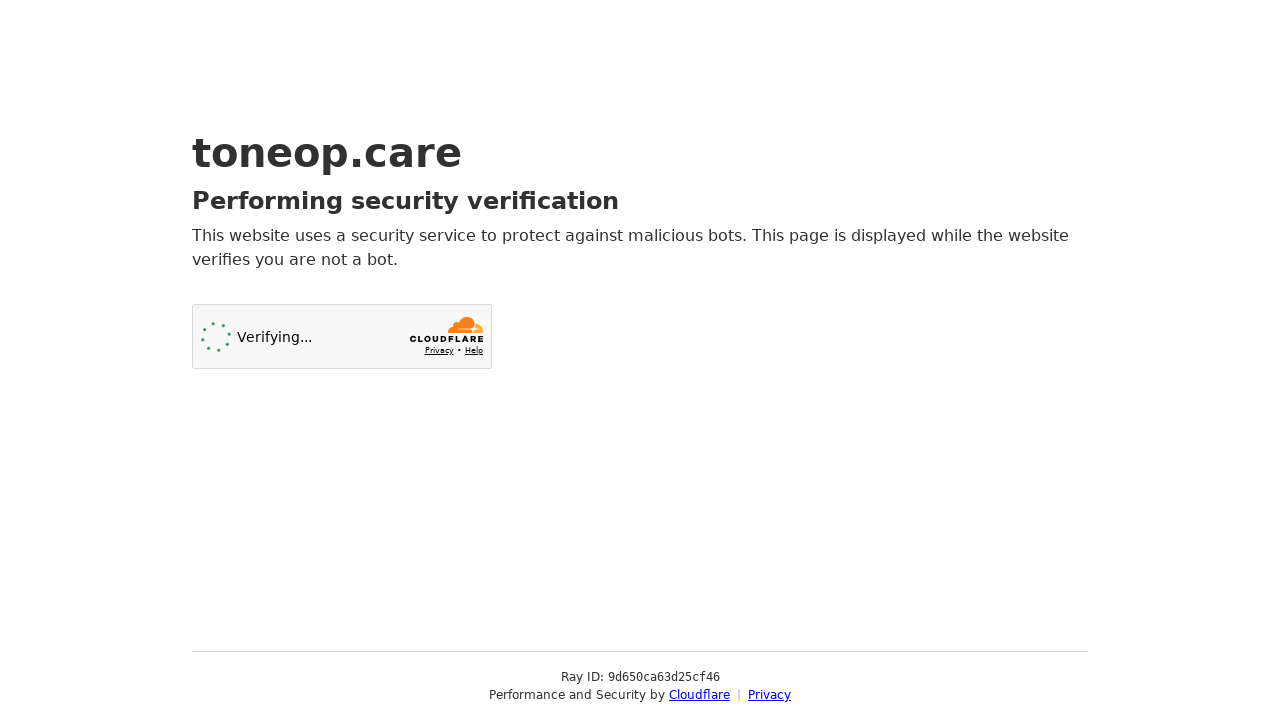

Asserted that navigation links exist - found 2 links
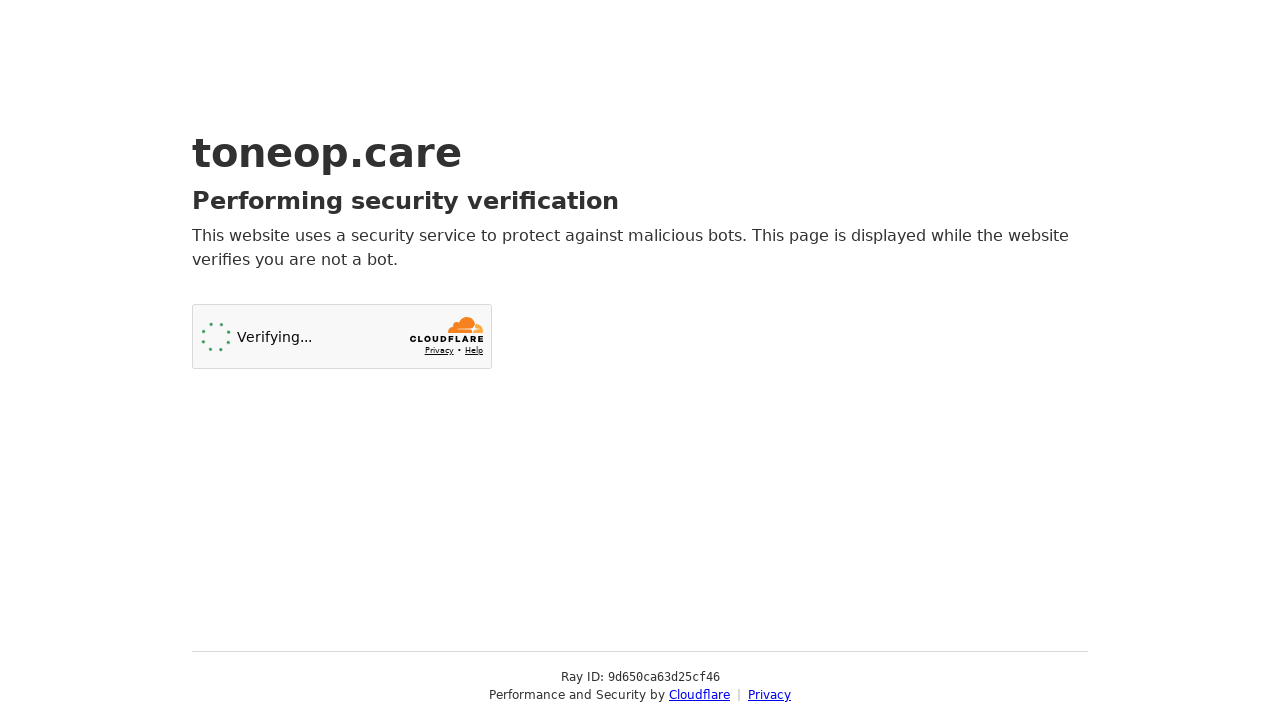

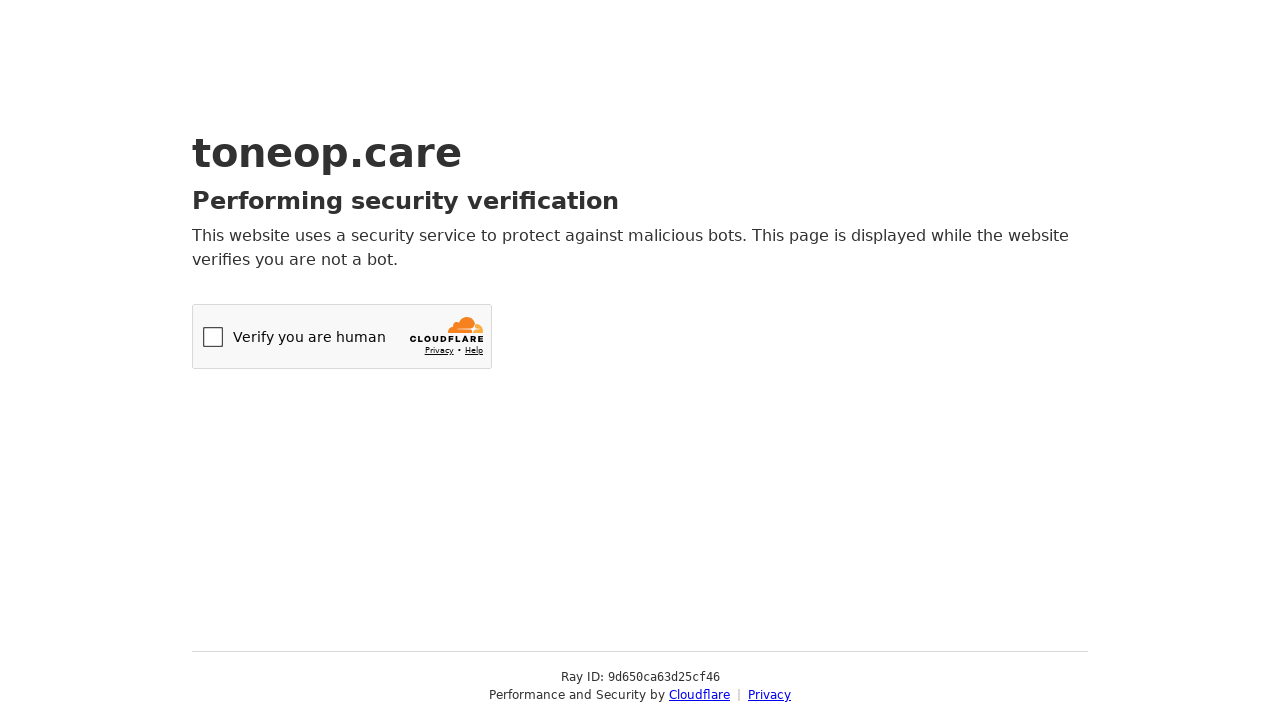